Tests drag and drop functionality by dragging column A onto column B and verifying the columns swap positions.

Starting URL: https://the-internet.herokuapp.com/

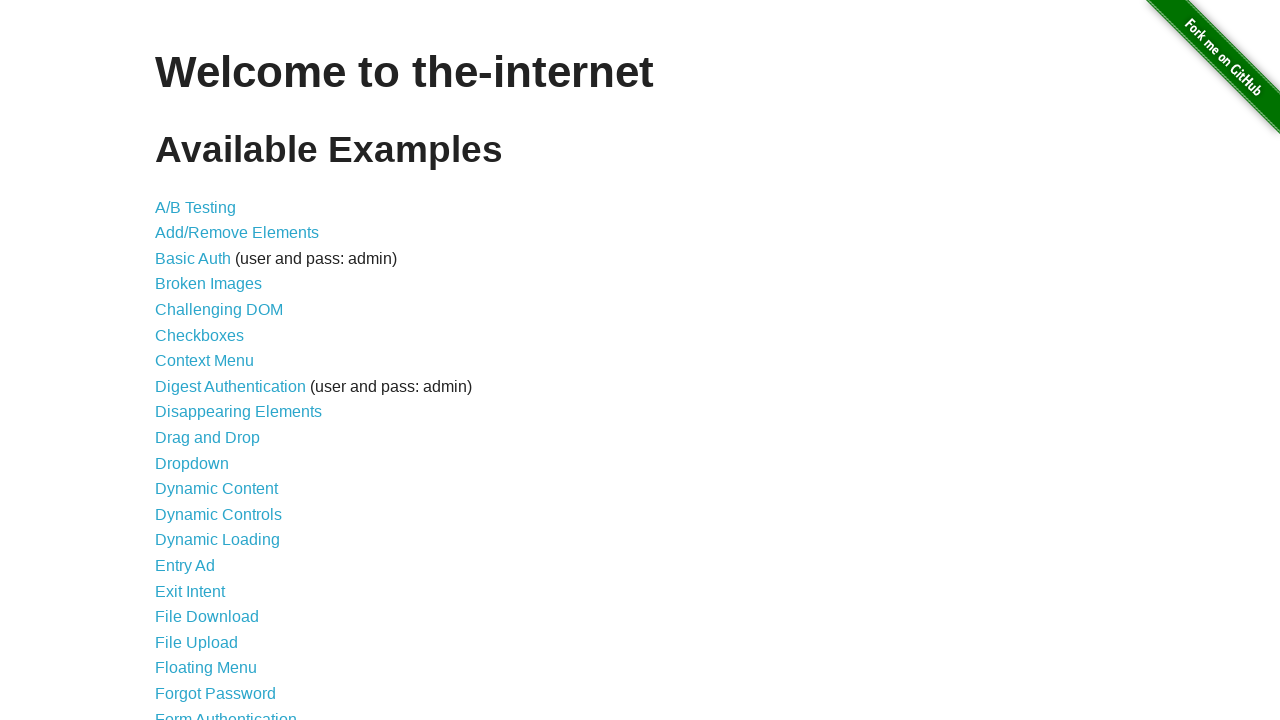

Clicked on Drag and Drop link at (208, 438) on a:has-text('Drag and Drop')
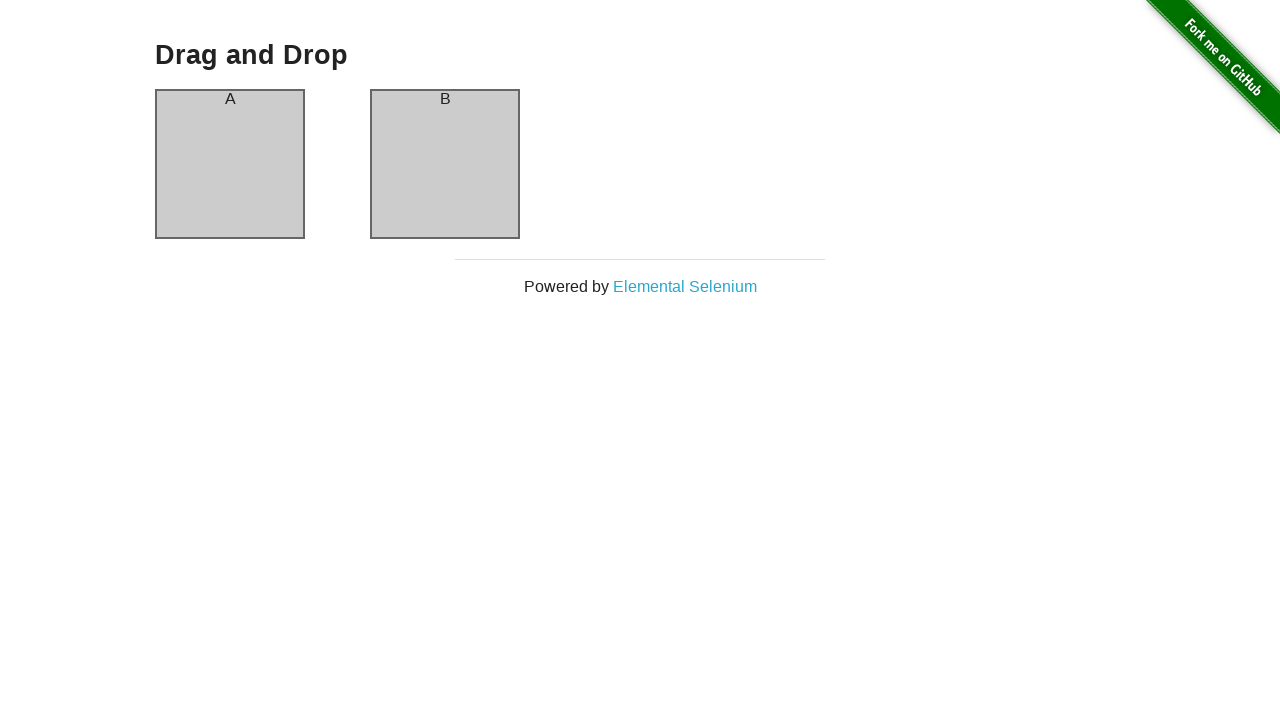

Waited for column A to be visible
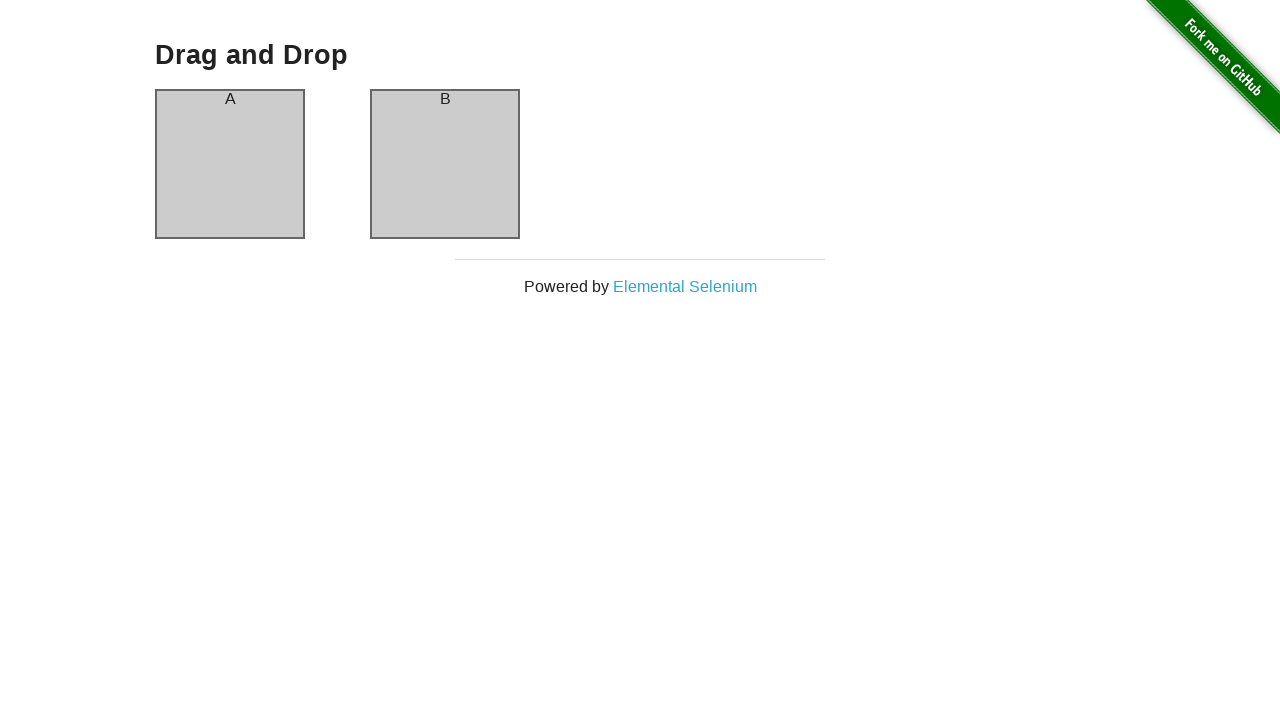

Dragged column A and dropped it onto column B at (445, 164)
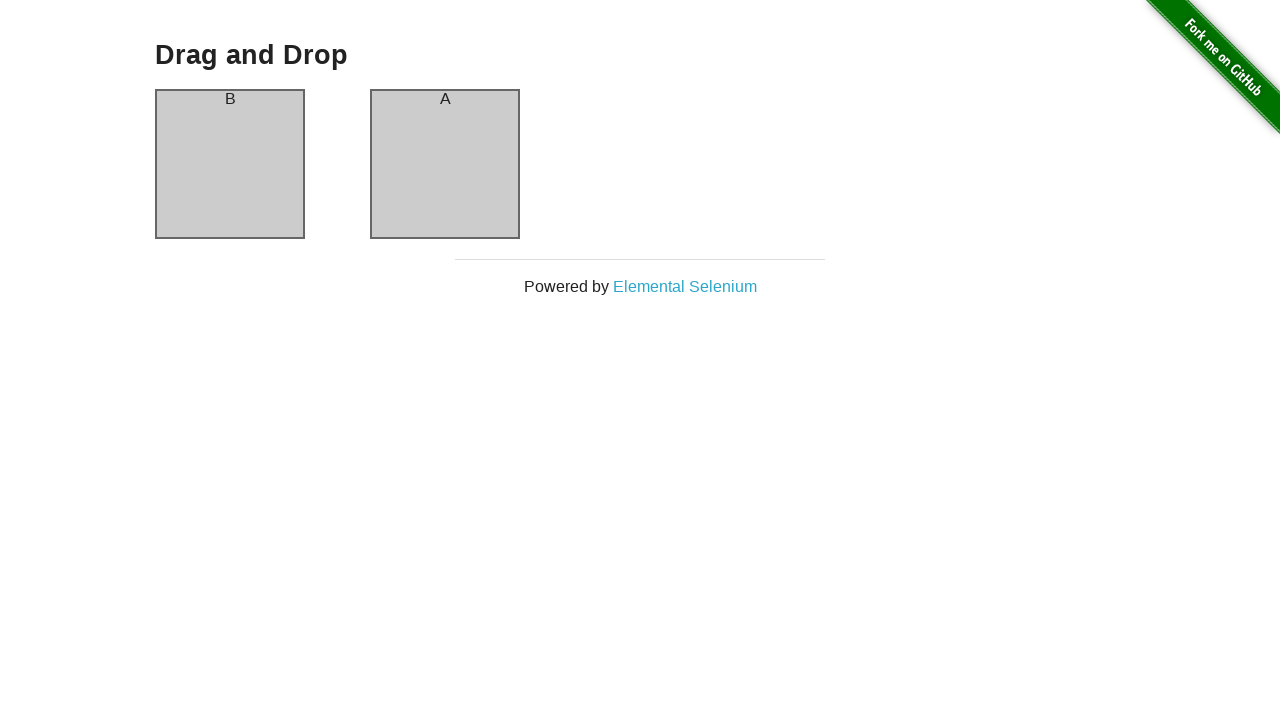

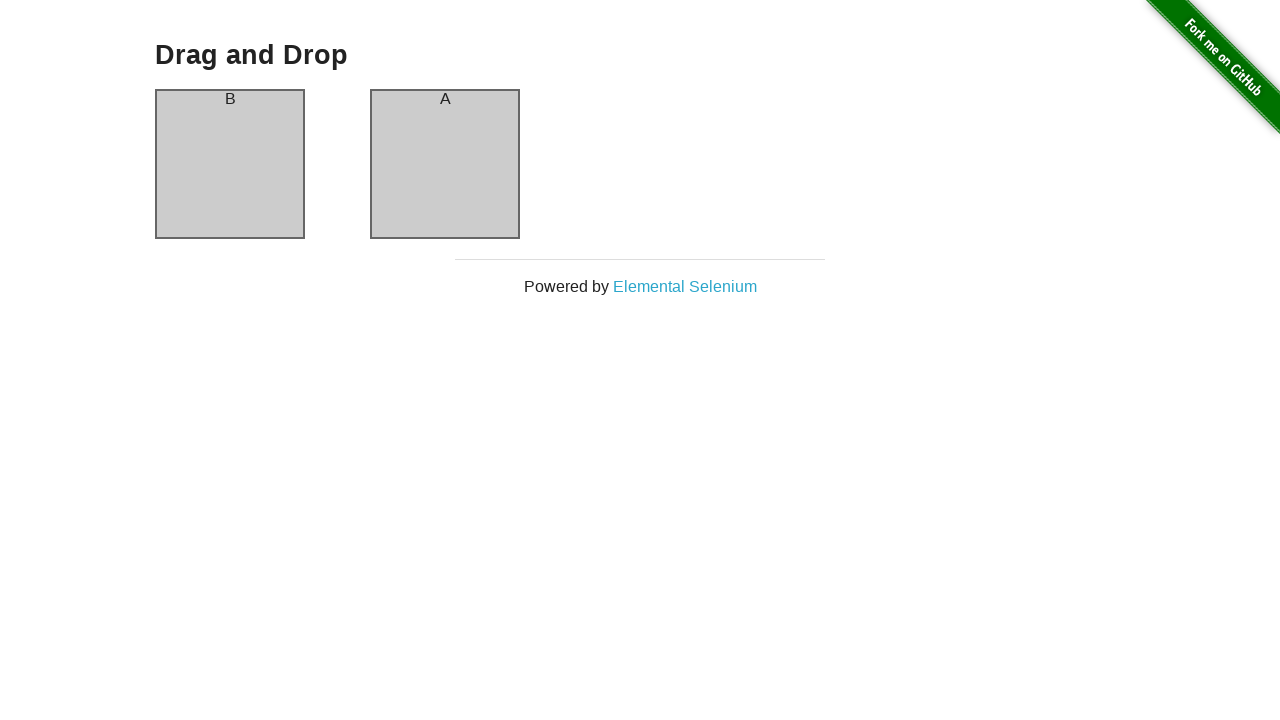